Tests that clicking a Clear button empties all text fields (First Name, Last Name, E-mail) in the form

Starting URL: https://documentation.webforj.com/docs/components/button

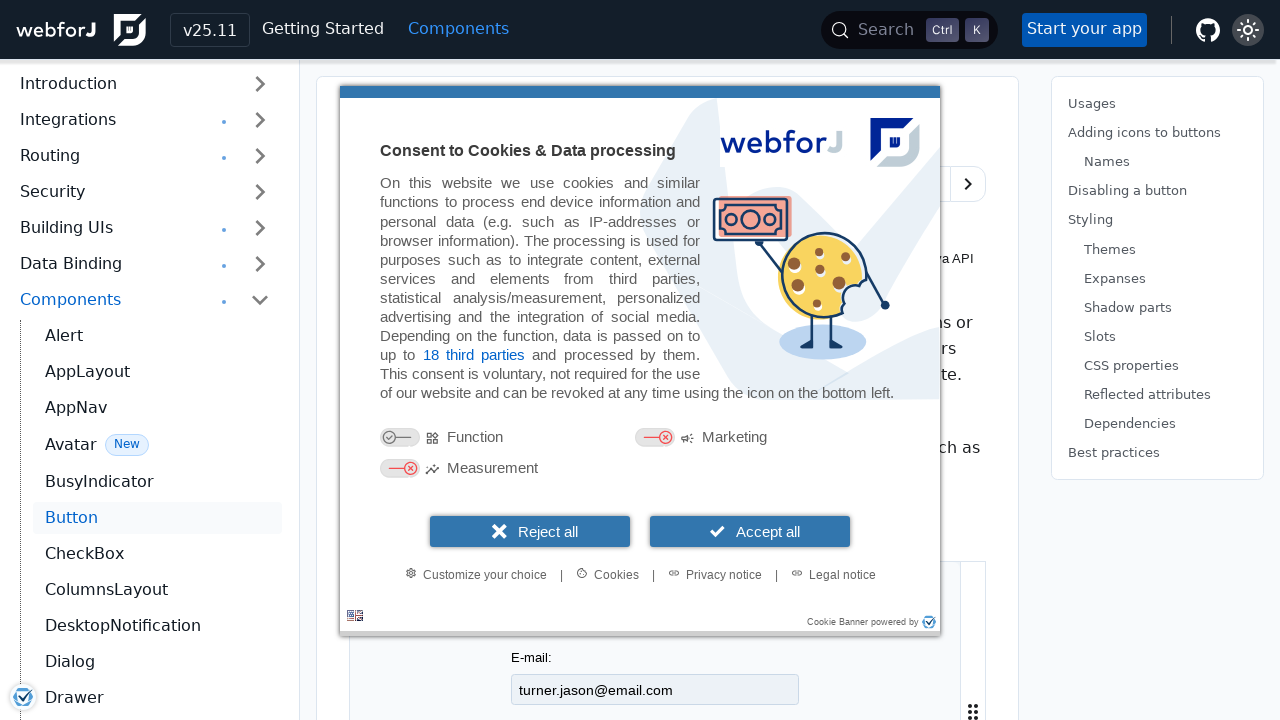

Clicked Clear button to empty text fields at (764, 704) on iframe >> nth=0 >> internal:control=enter-frame >> internal:role=button[name="Cl
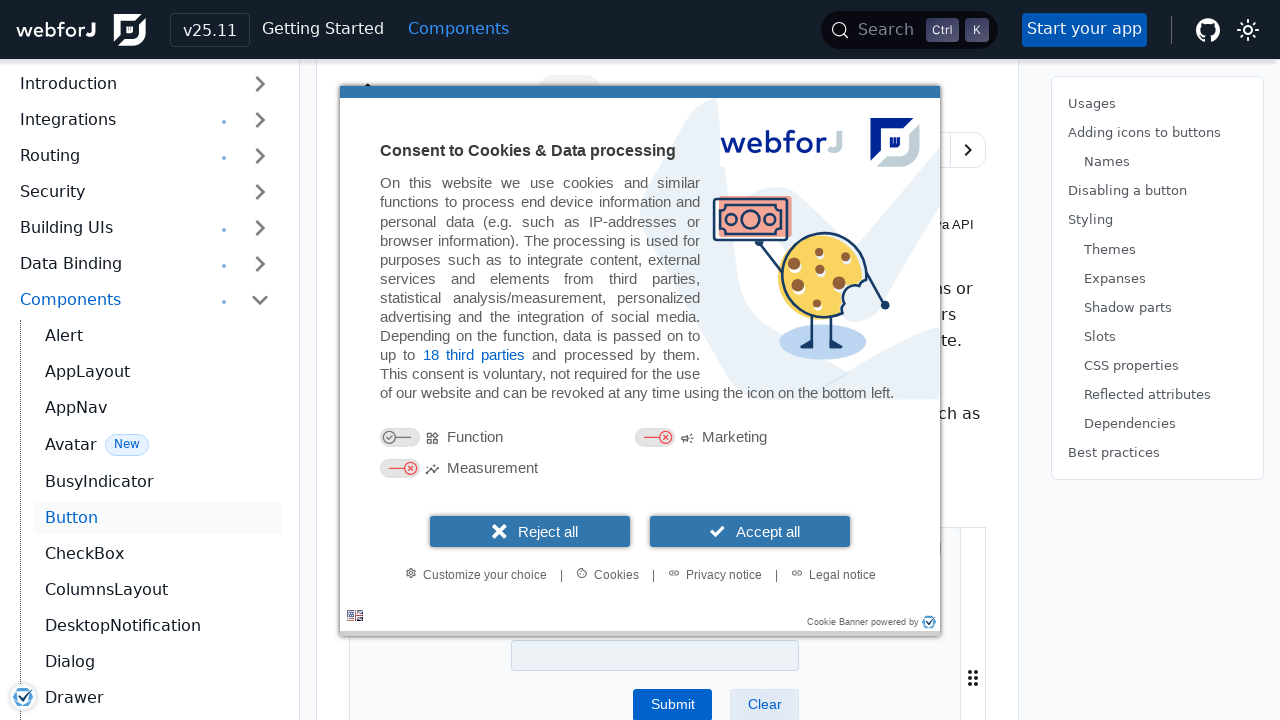

Verified First Name field is visible and empty
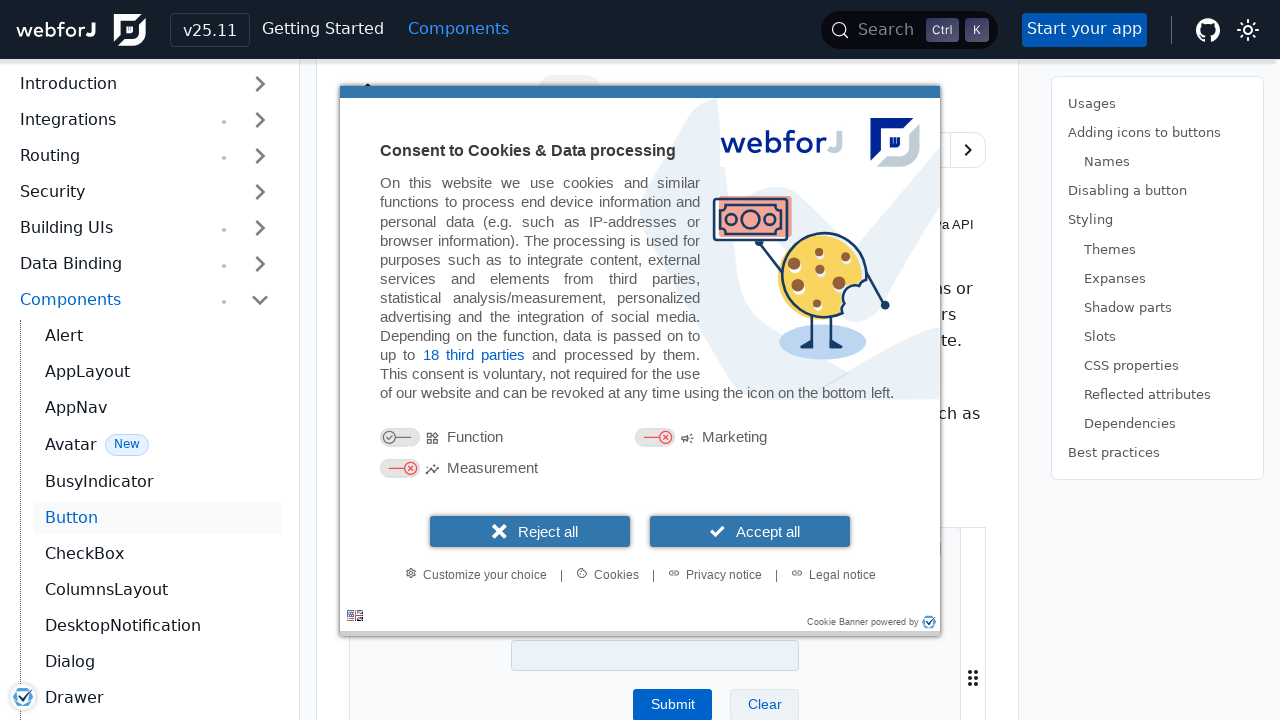

Verified Last Name field is visible and empty
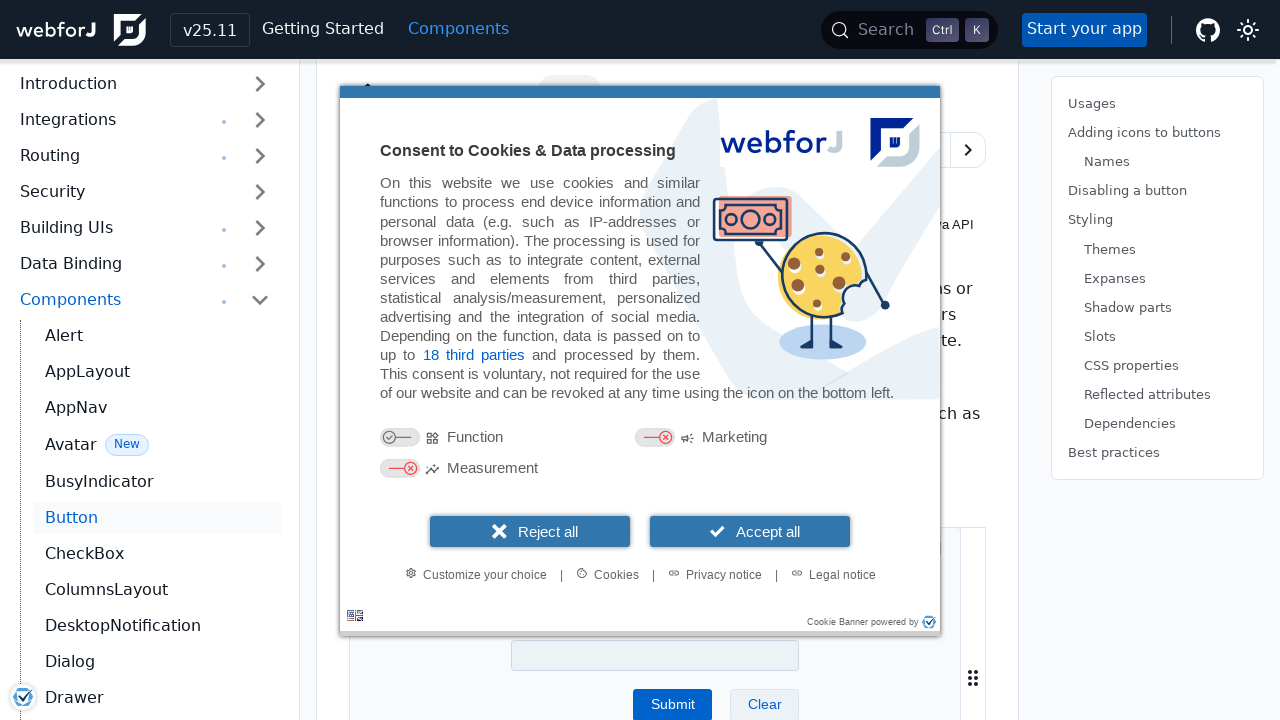

Verified E-mail field is visible and empty
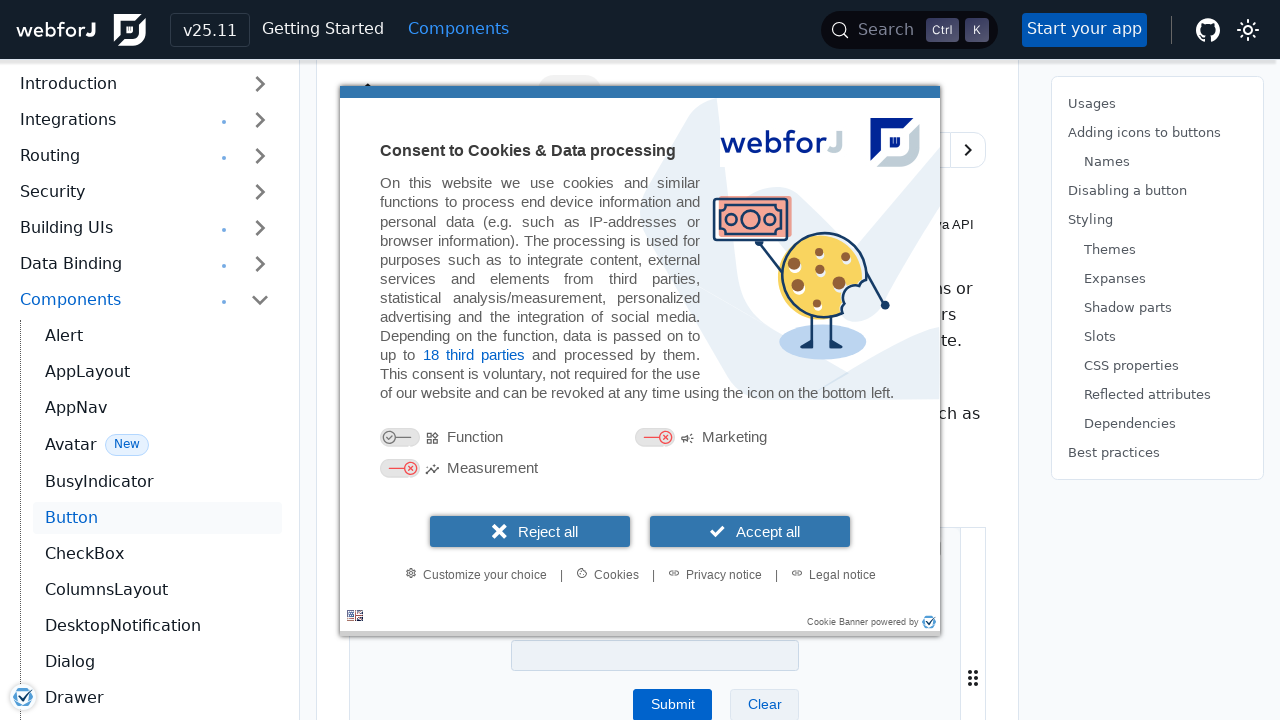

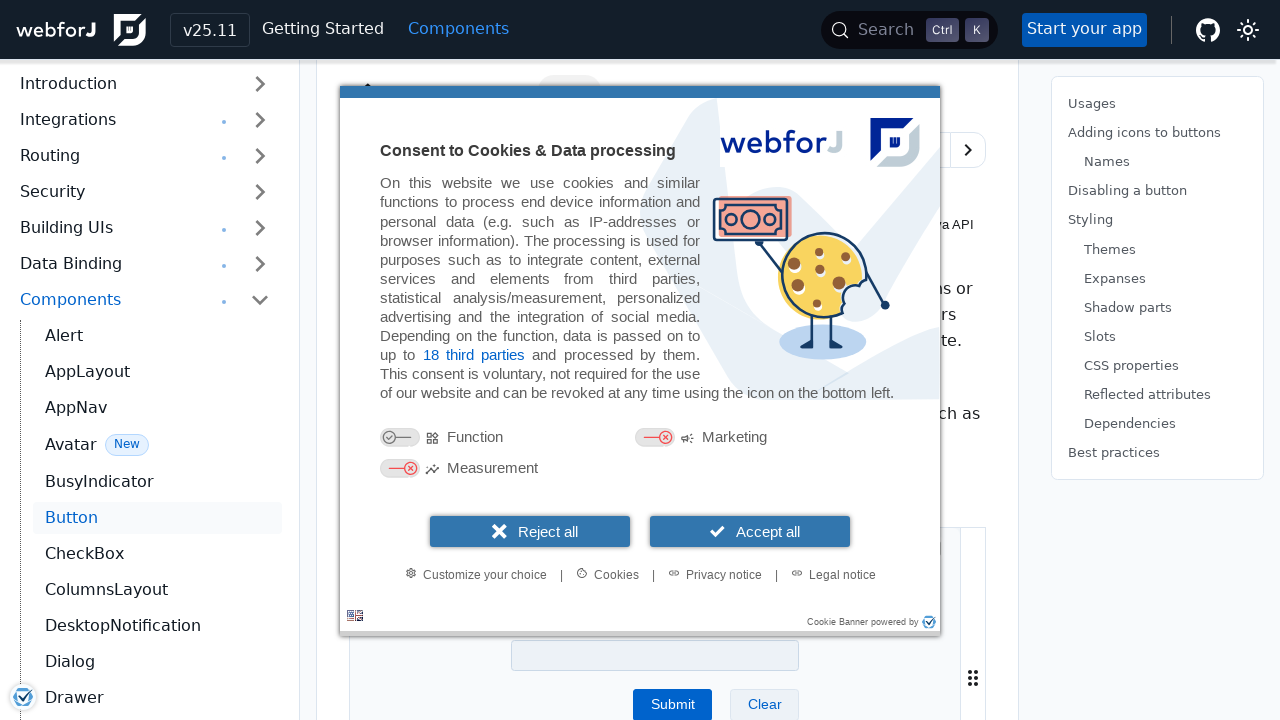